Tests radio button selection by clicking "Yes" and "Impressive" radio buttons and verifying the selection feedback text updates accordingly.

Starting URL: https://demoqa.com/radio-button

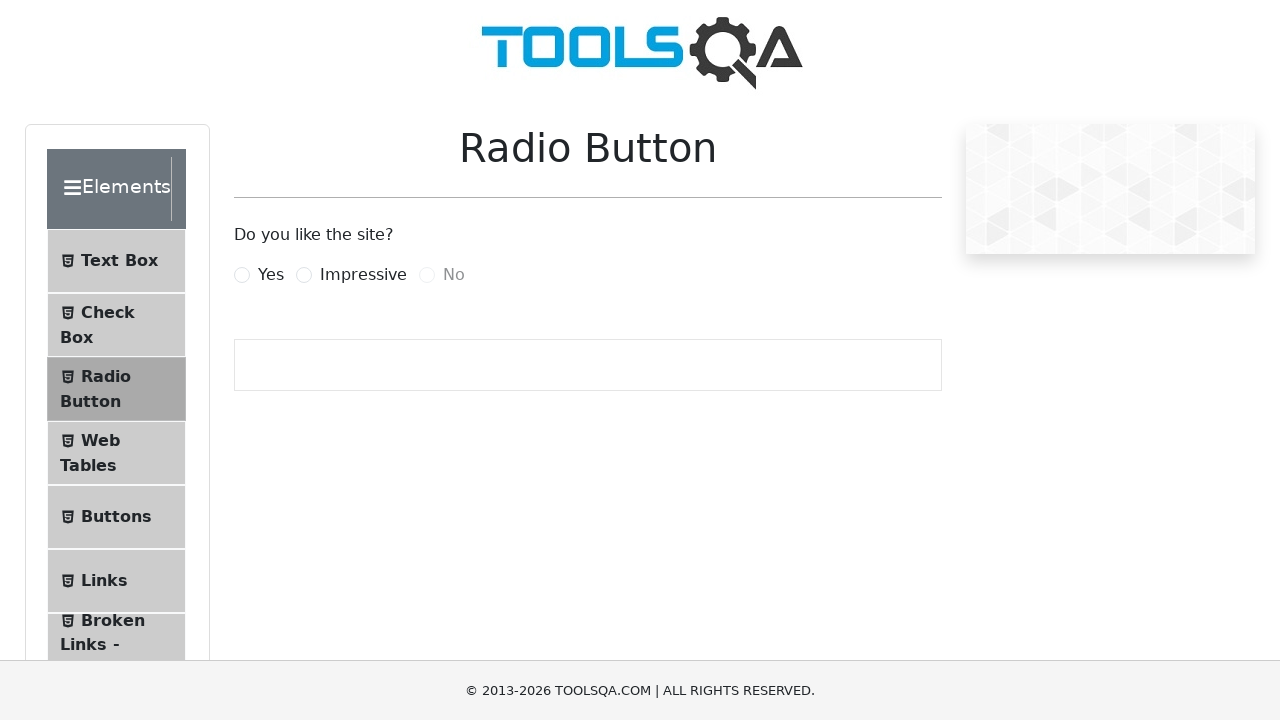

Clicked 'Yes' radio button at (271, 275) on label:has-text('Yes')
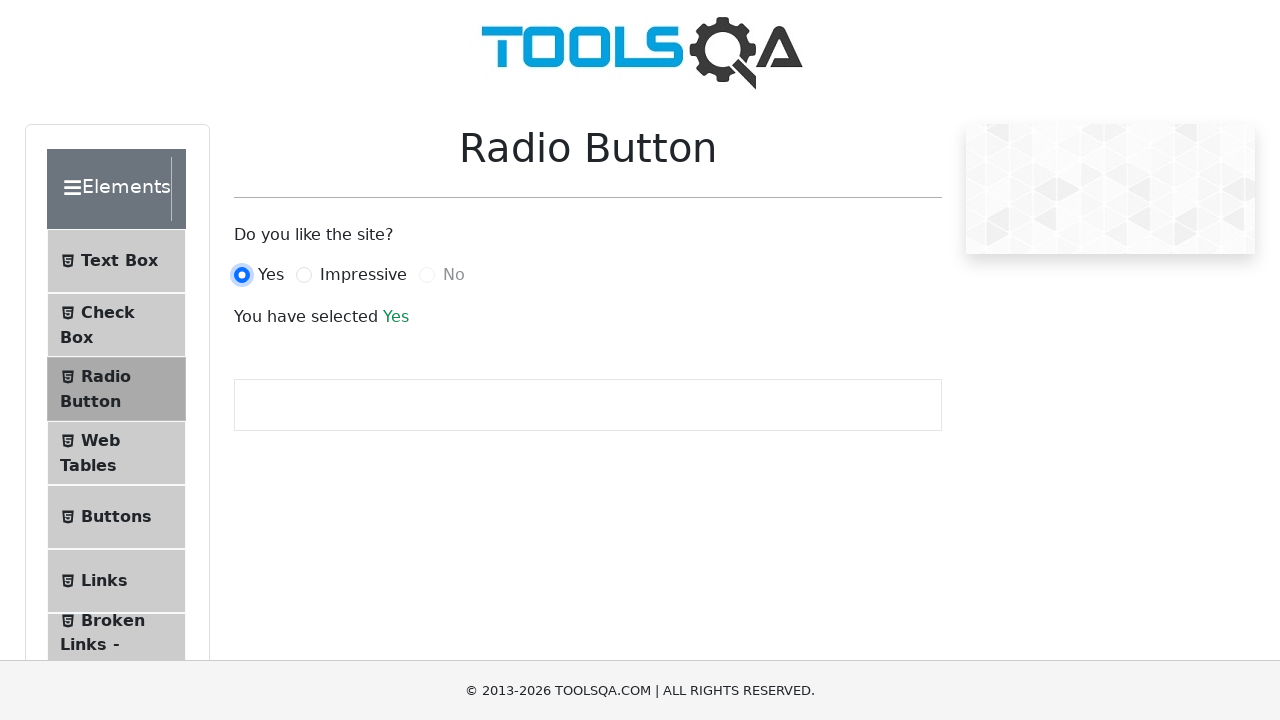

Verified selection feedback text shows 'You have selected Yes'
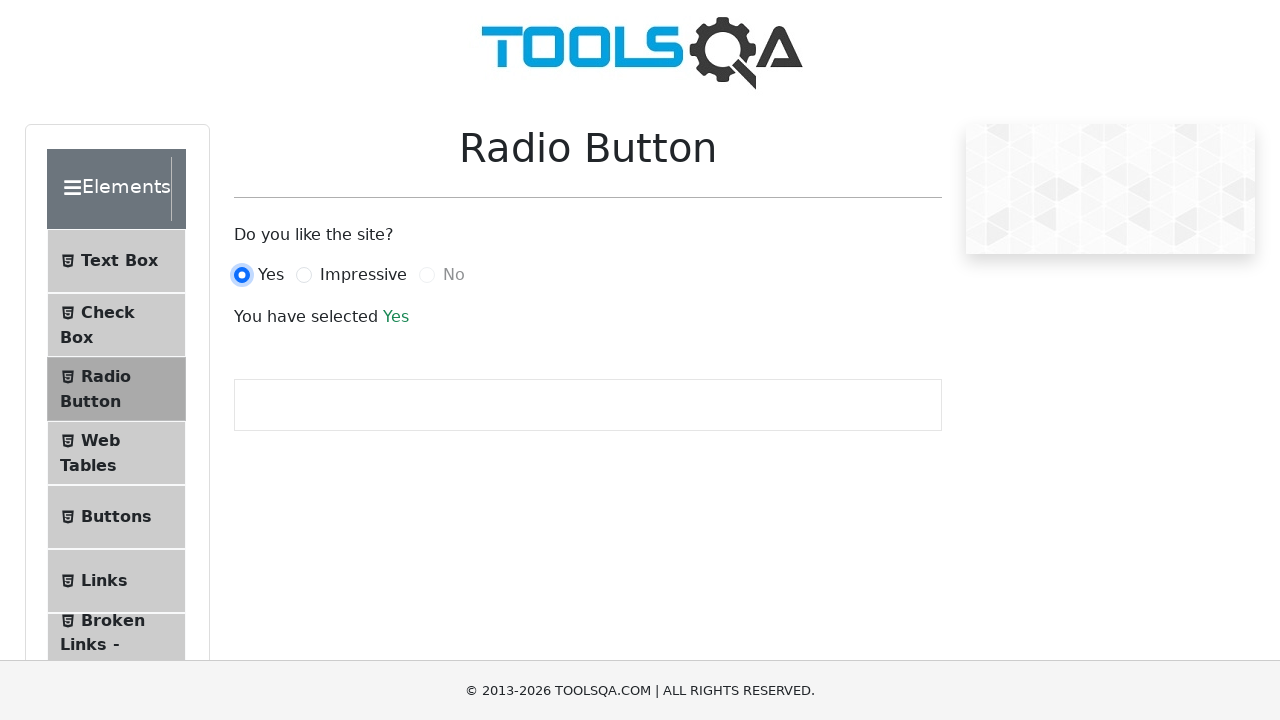

Clicked 'Impressive' radio button at (363, 275) on label:has-text('Impressive')
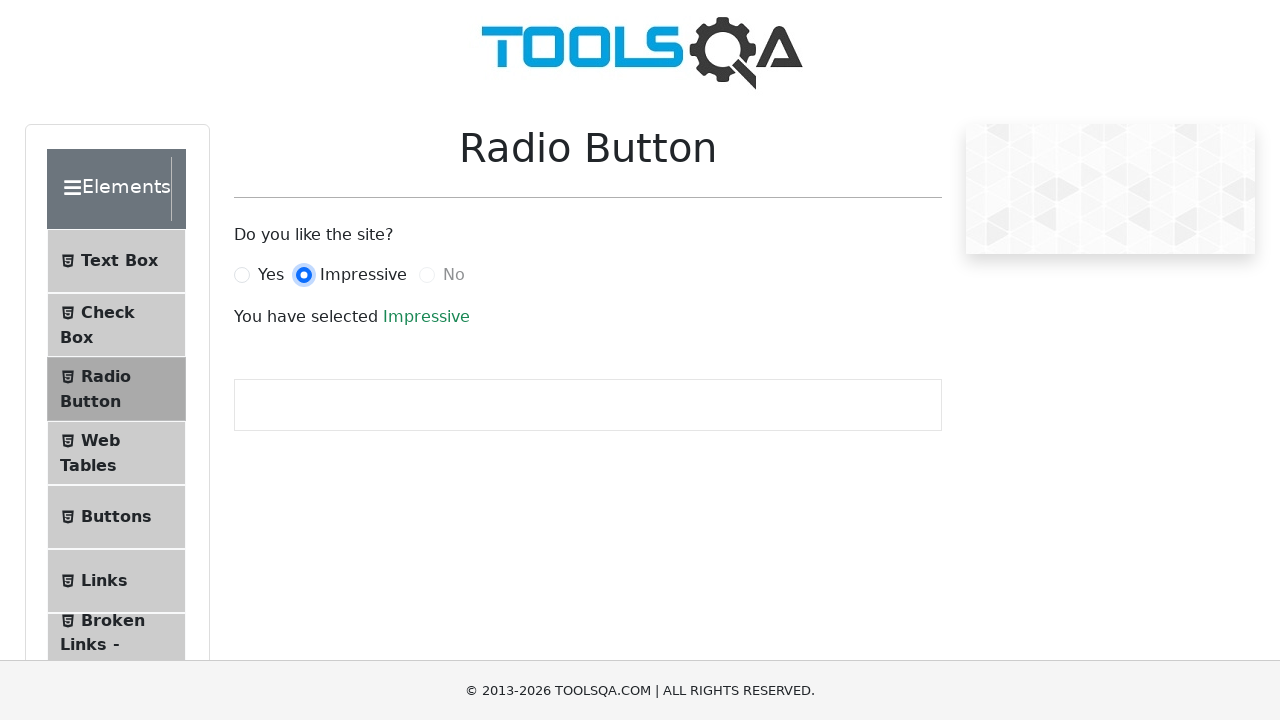

Verified selection feedback text updated to 'You have selected Impressive'
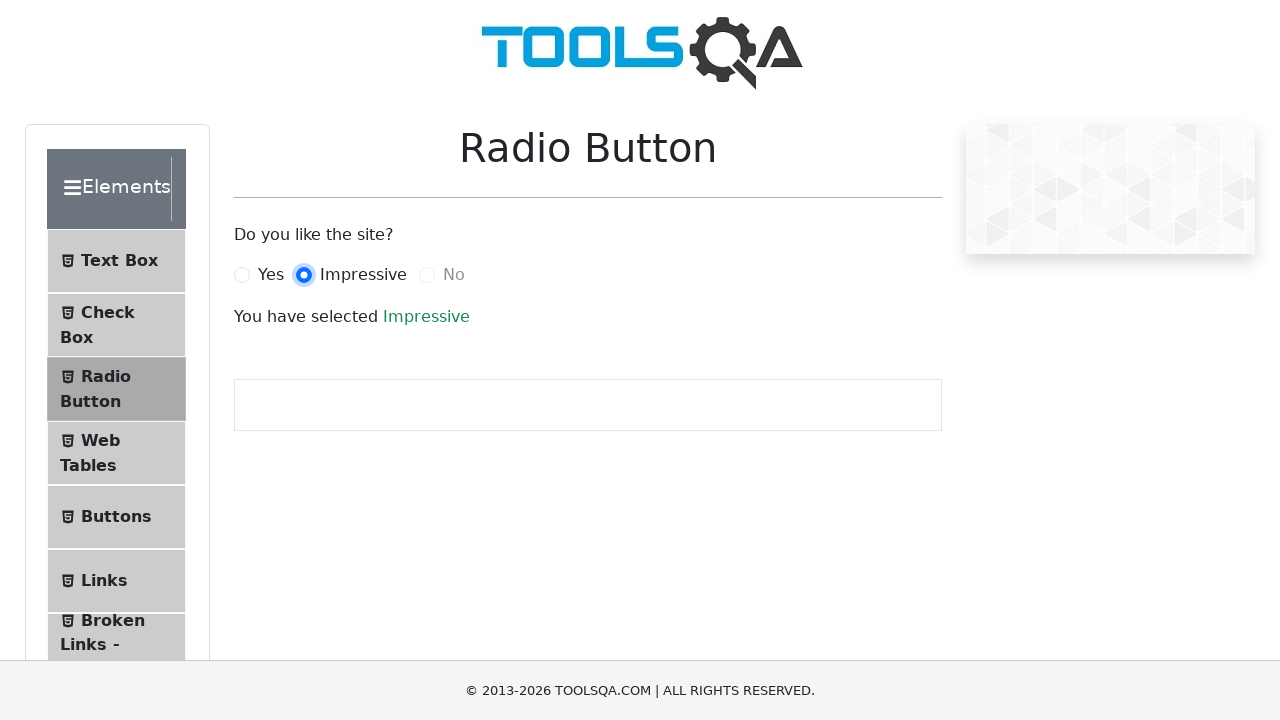

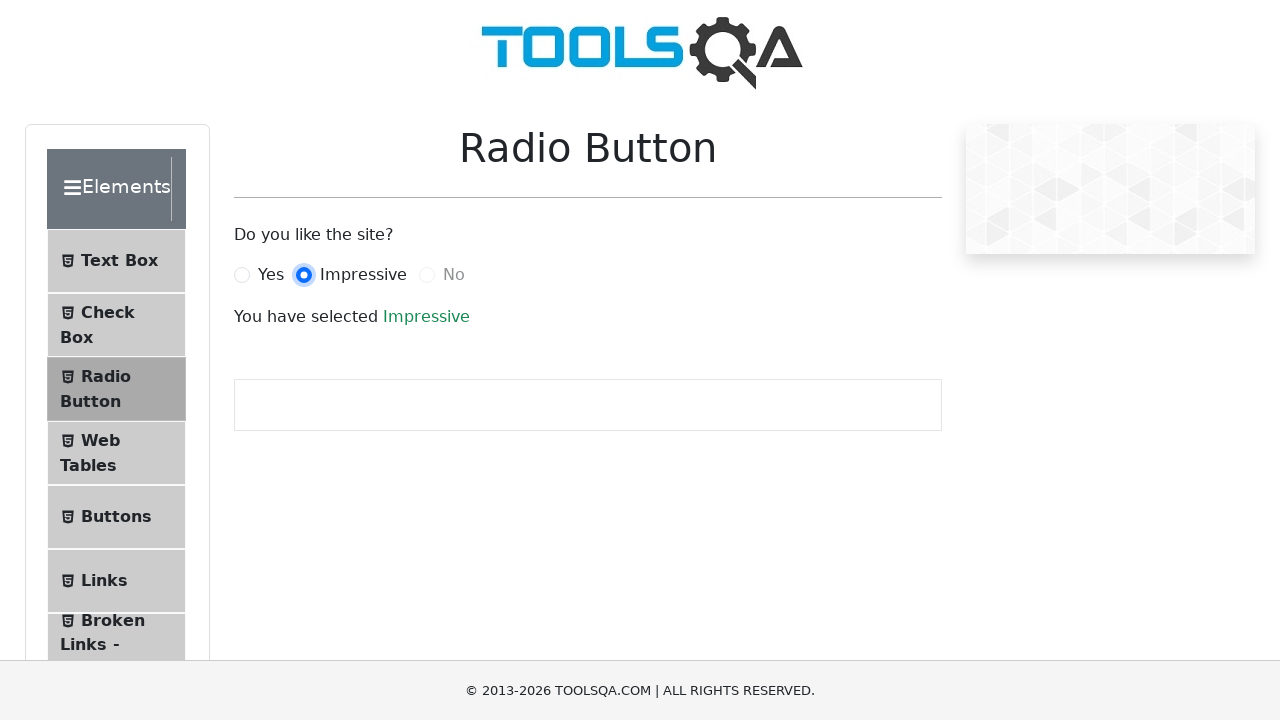